Automates the RPA Challenge by clicking Start and filling out a series of forms with personal/company information fields (first name, last name, company, role, address, email, phone) and submitting each form.

Starting URL: https://www.rpachallenge.com/

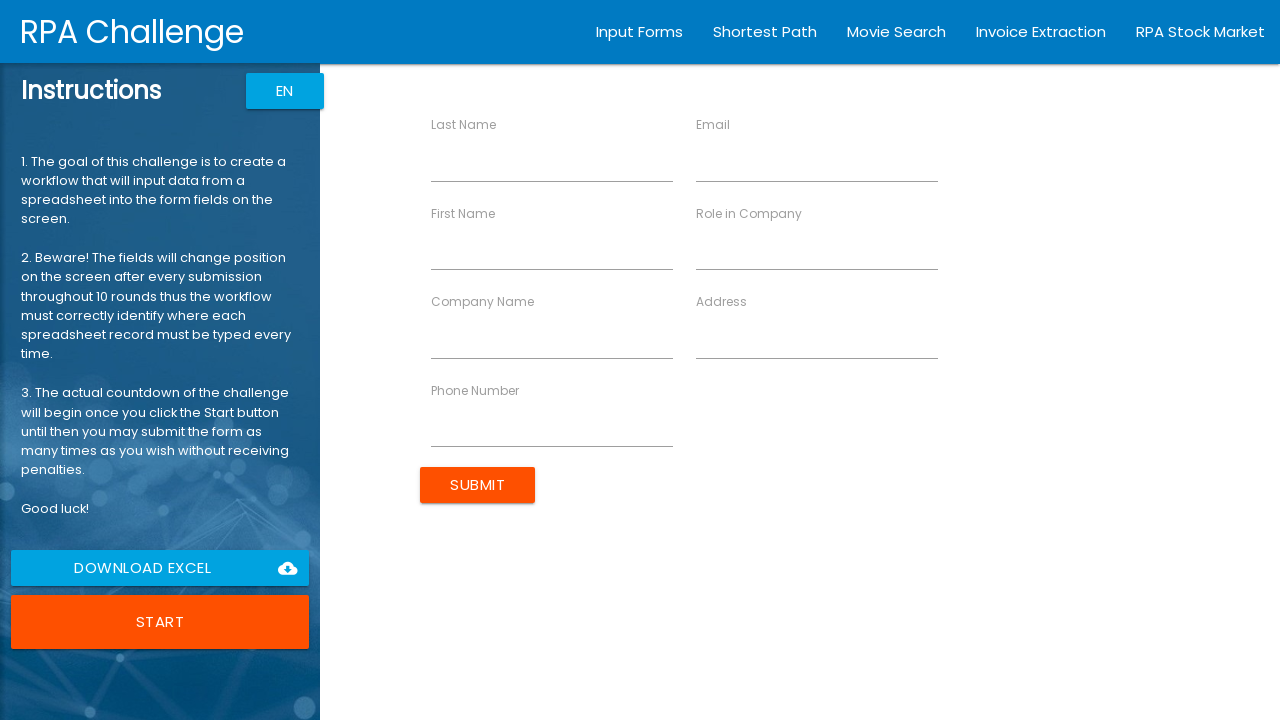

Clicked Start button to begin RPA Challenge at (160, 622) on button:has-text('Start')
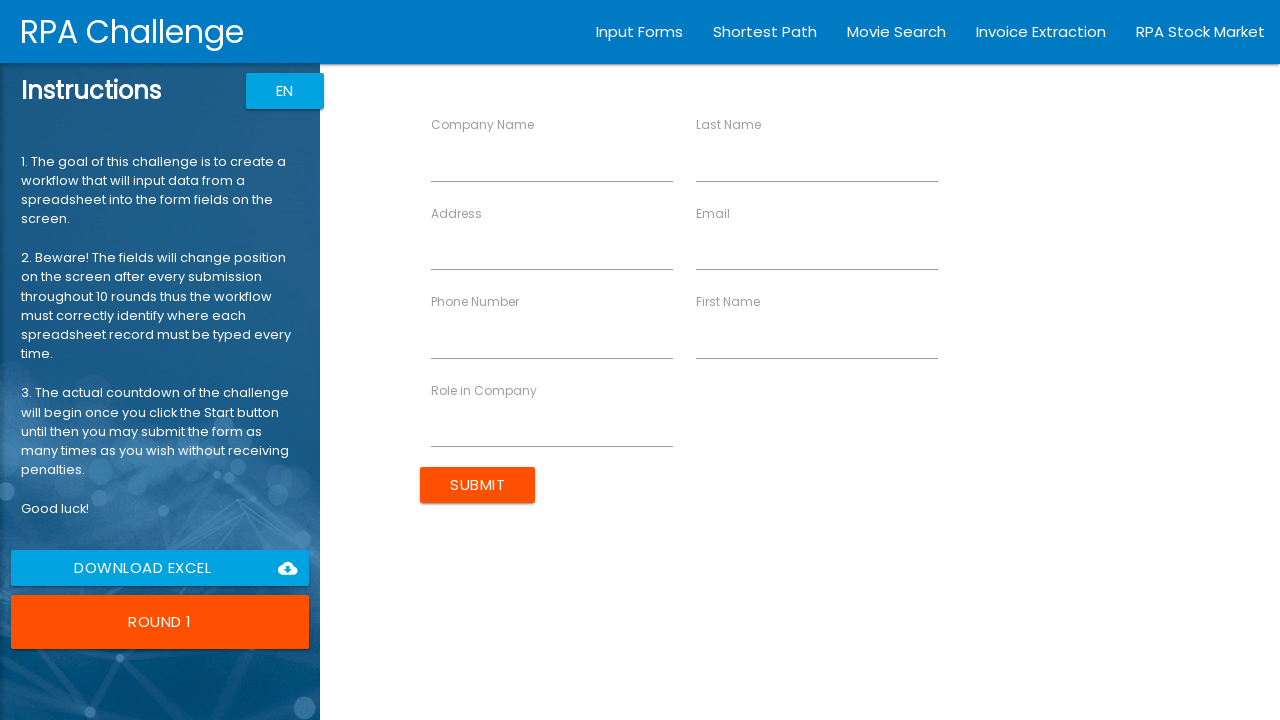

Filled First Name field with 'John' on input[ng-reflect-name='labelFirstName']
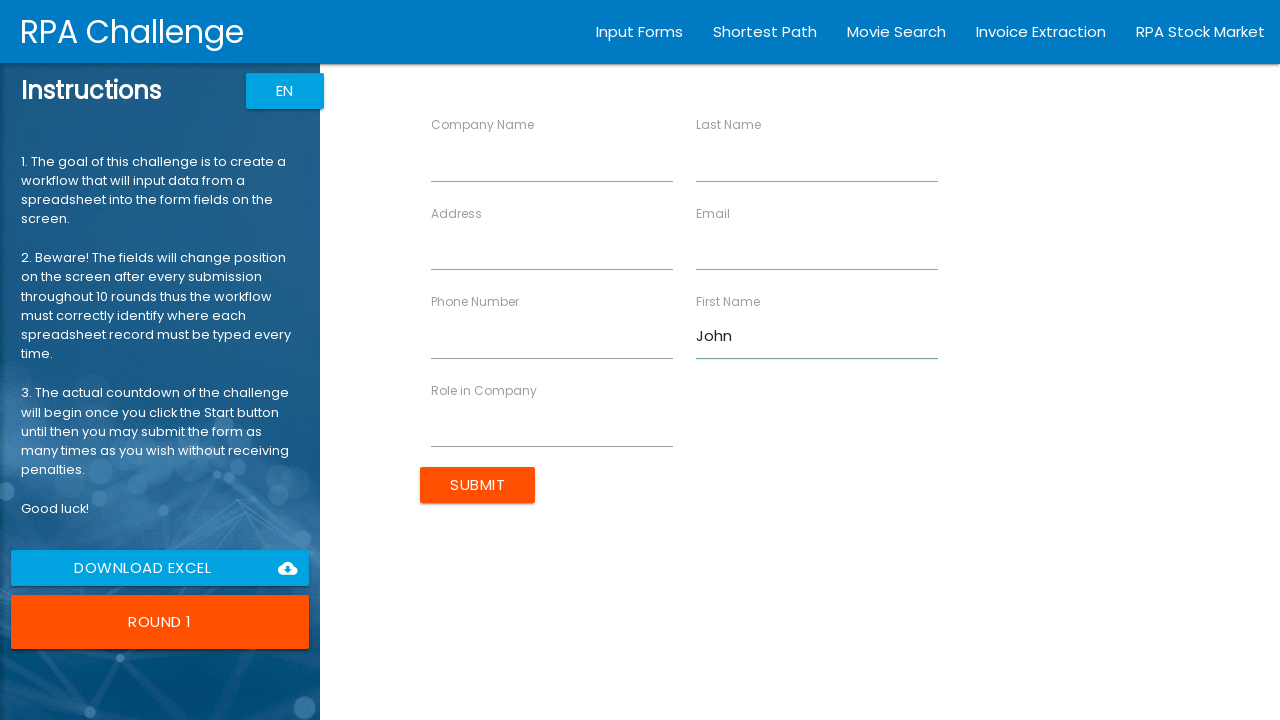

Filled Last Name field with 'Smith' on input[ng-reflect-name='labelLastName']
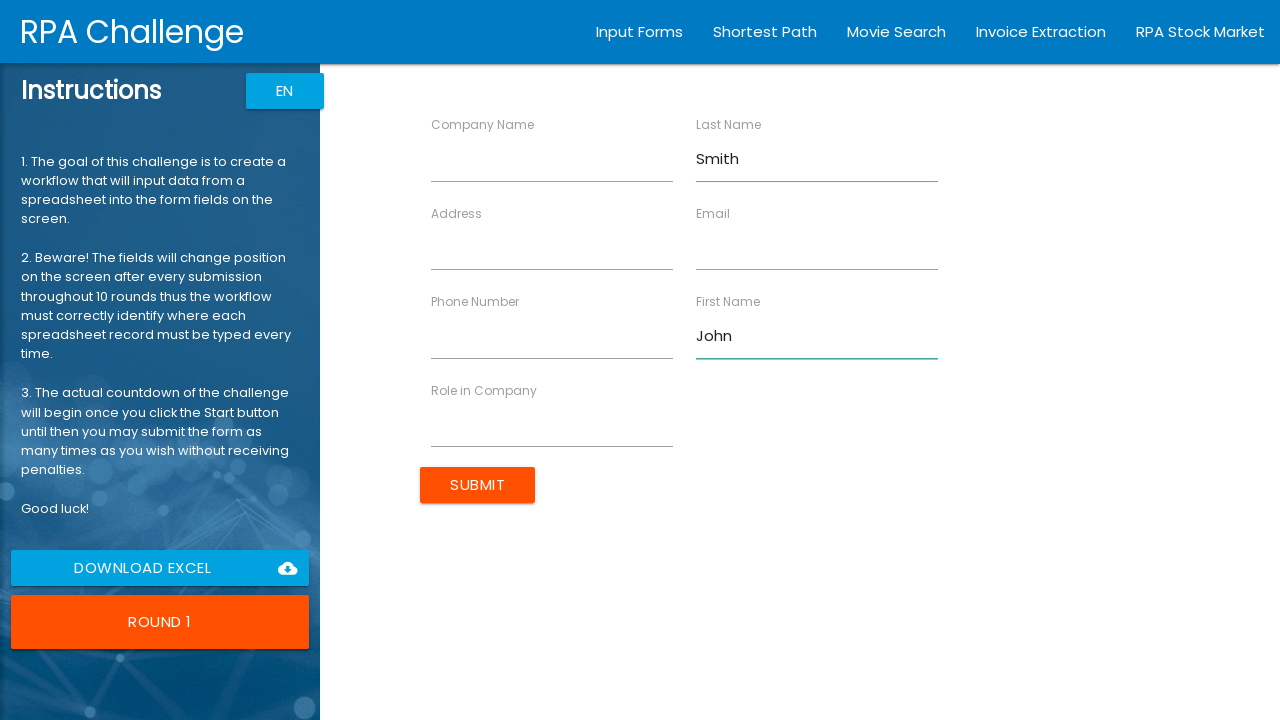

Filled Company Name field with 'Acme Corp' on input[ng-reflect-name='labelCompanyName']
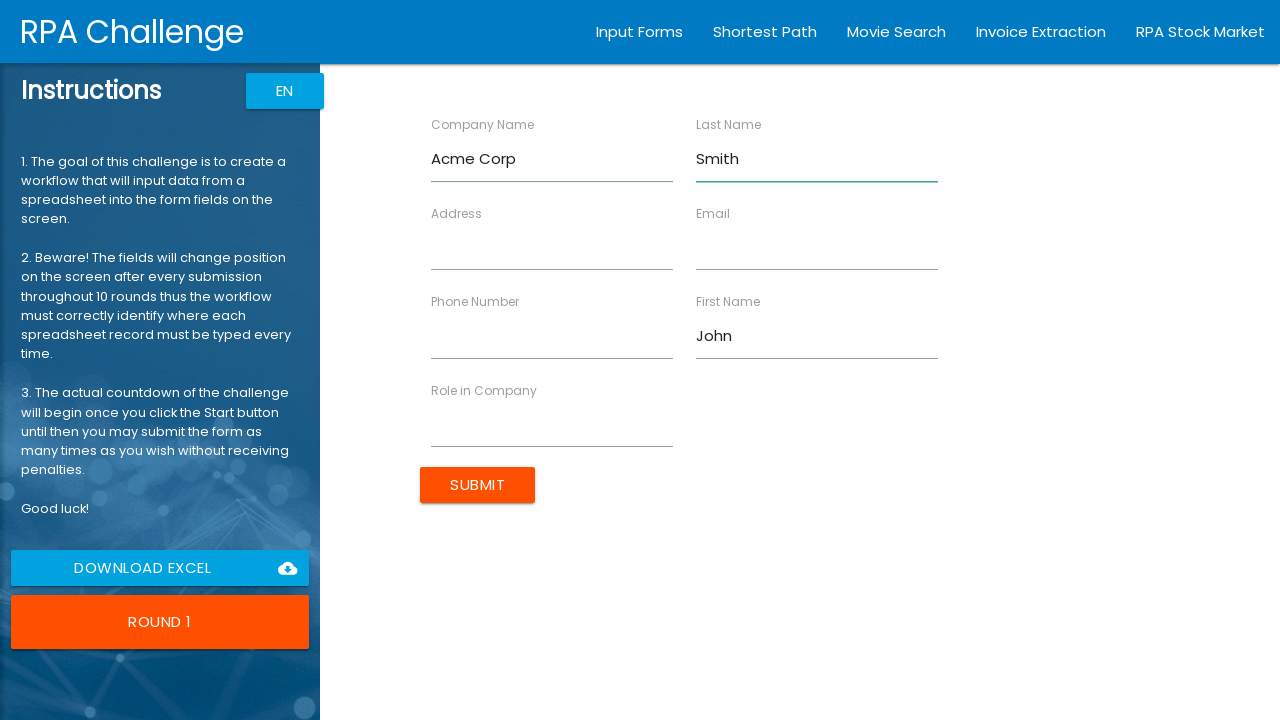

Filled Role field with 'Developer' on input[ng-reflect-name='labelRole']
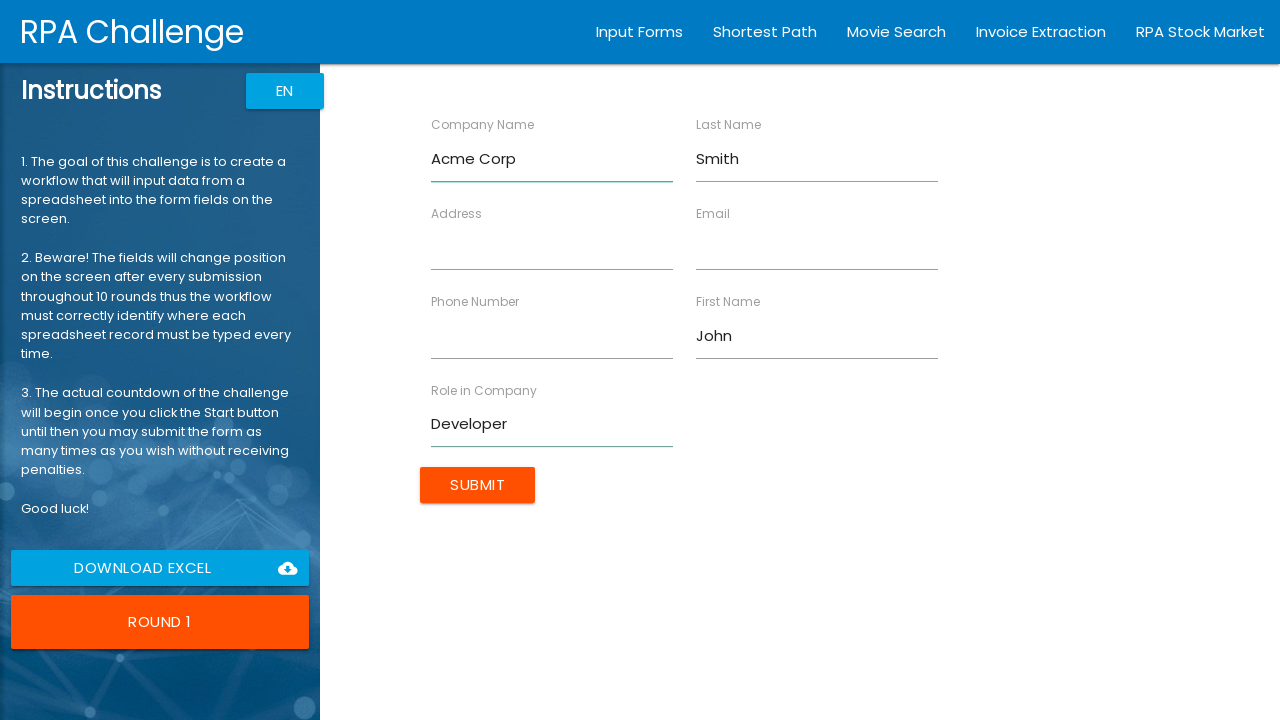

Filled Address field with '123 Main St' on input[ng-reflect-name='labelAddress']
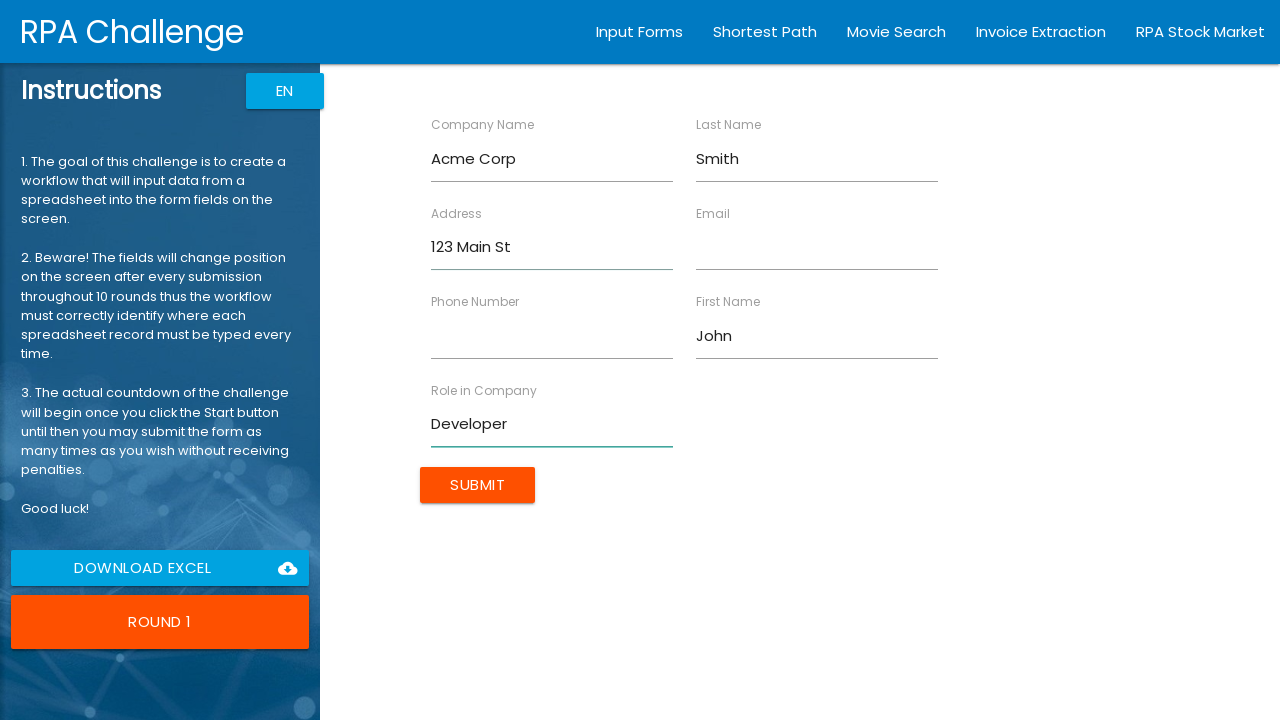

Filled Email field with 'john.smith@example.com' on input[ng-reflect-name='labelEmail']
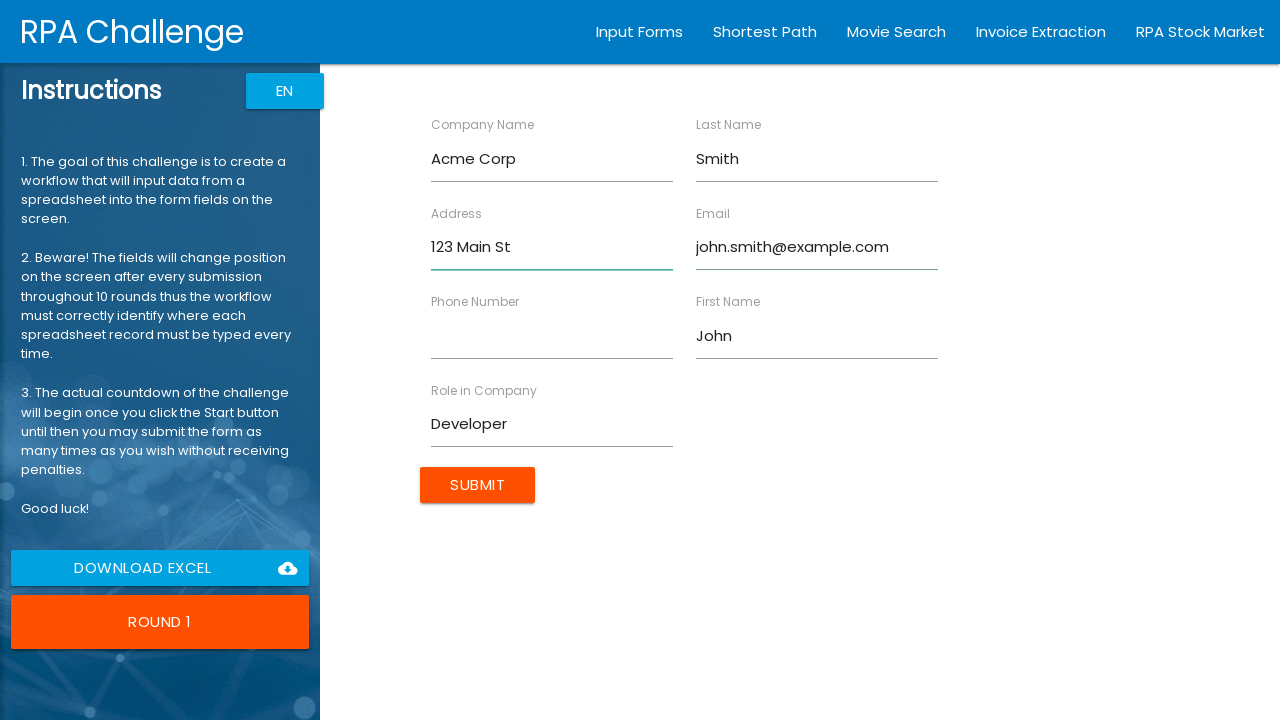

Filled Phone Number field with '555-0101' on input[ng-reflect-name='labelPhone']
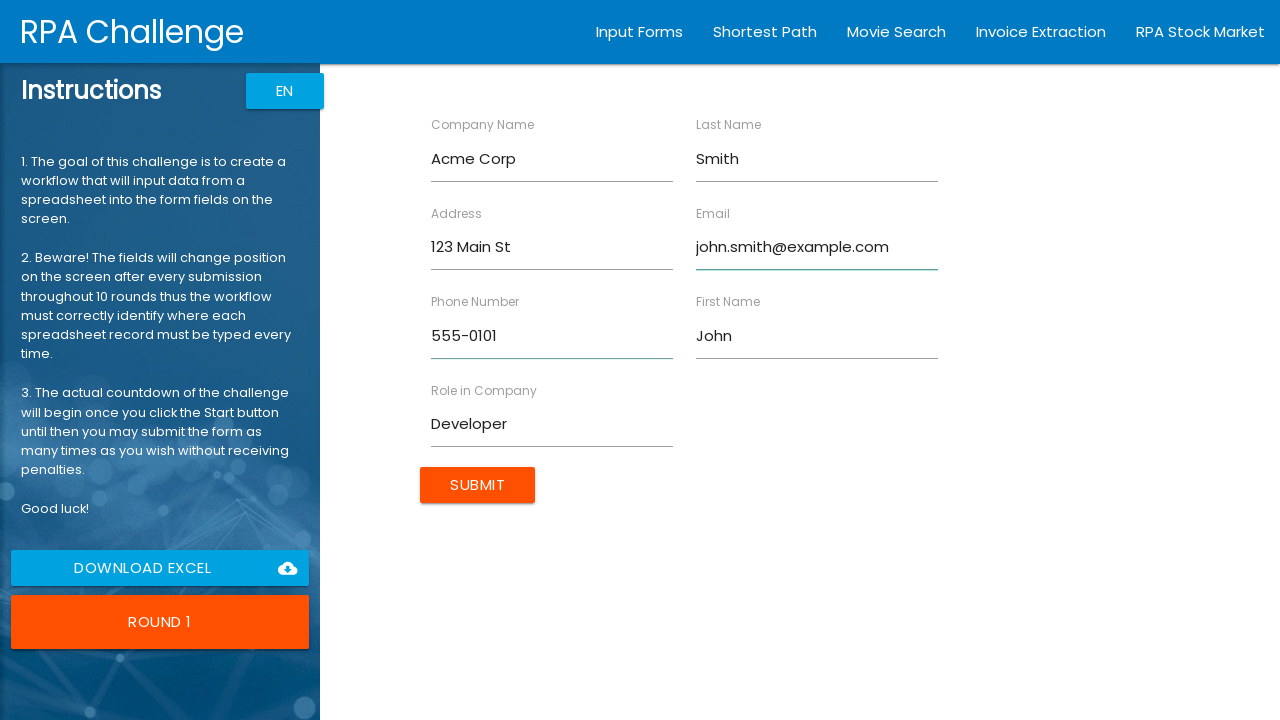

Submitted form for John Smith at (478, 485) on input[value='Submit']
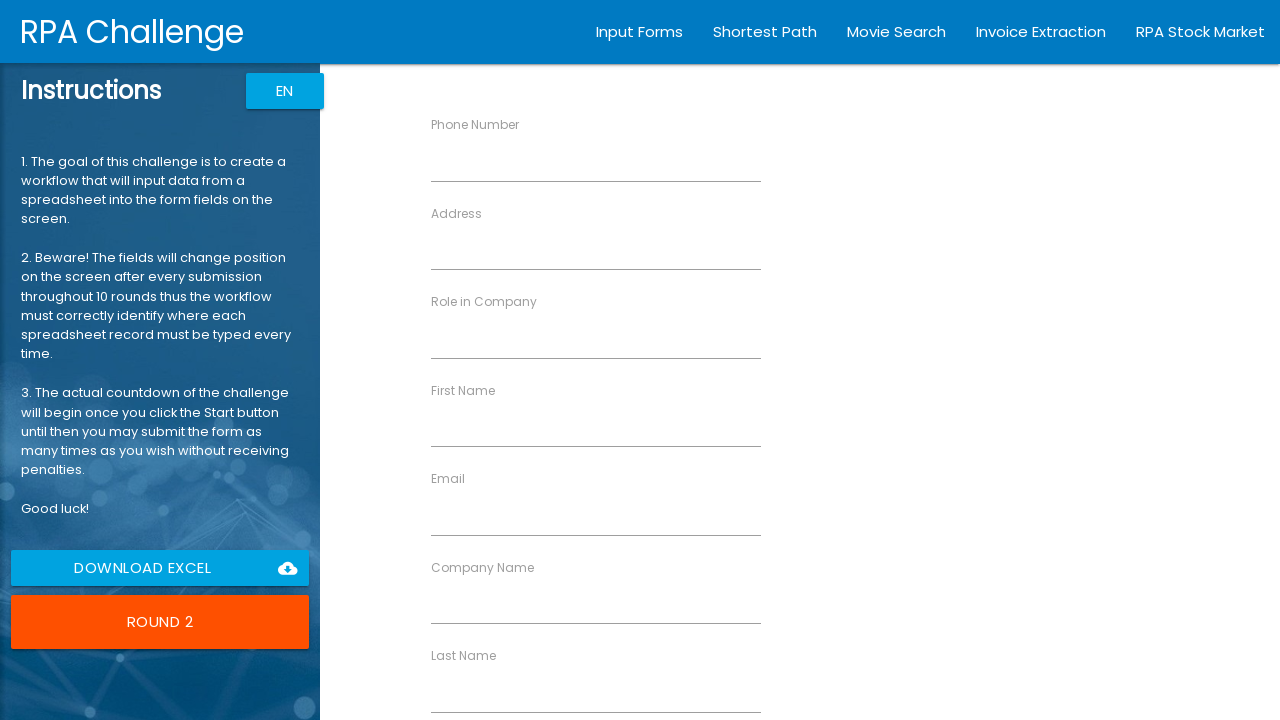

Filled First Name field with 'Sarah' on input[ng-reflect-name='labelFirstName']
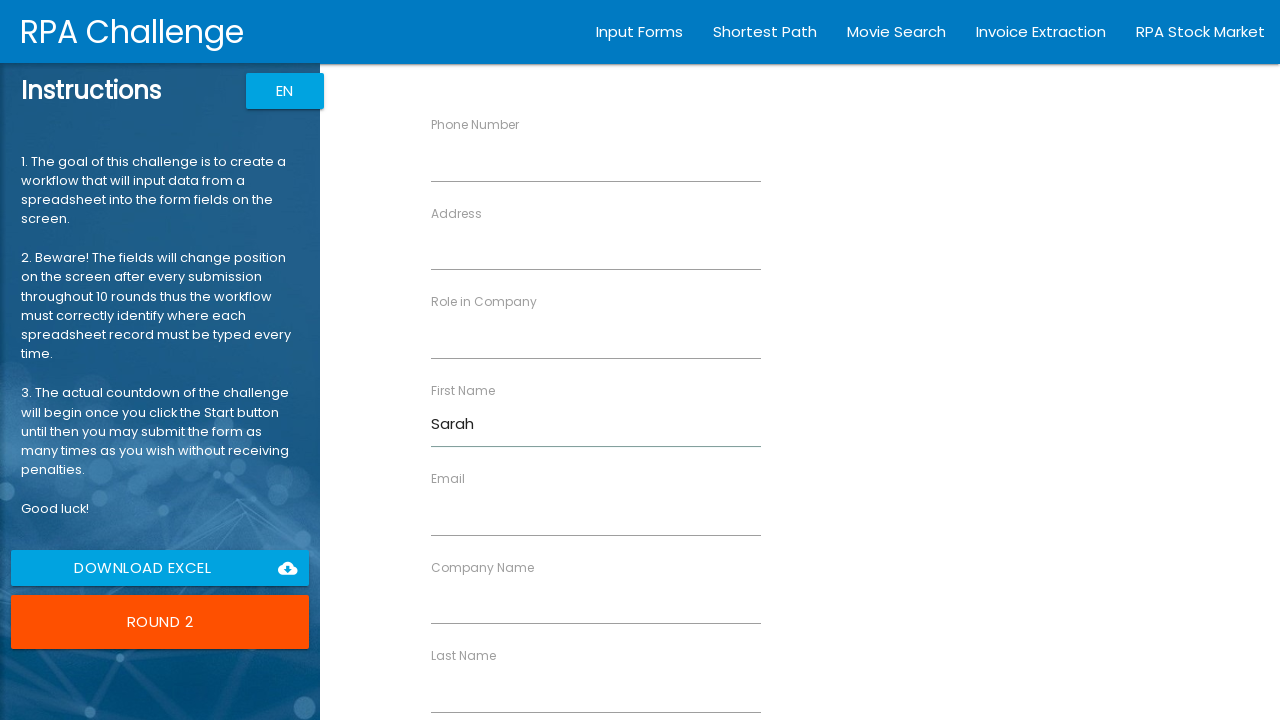

Filled Last Name field with 'Johnson' on input[ng-reflect-name='labelLastName']
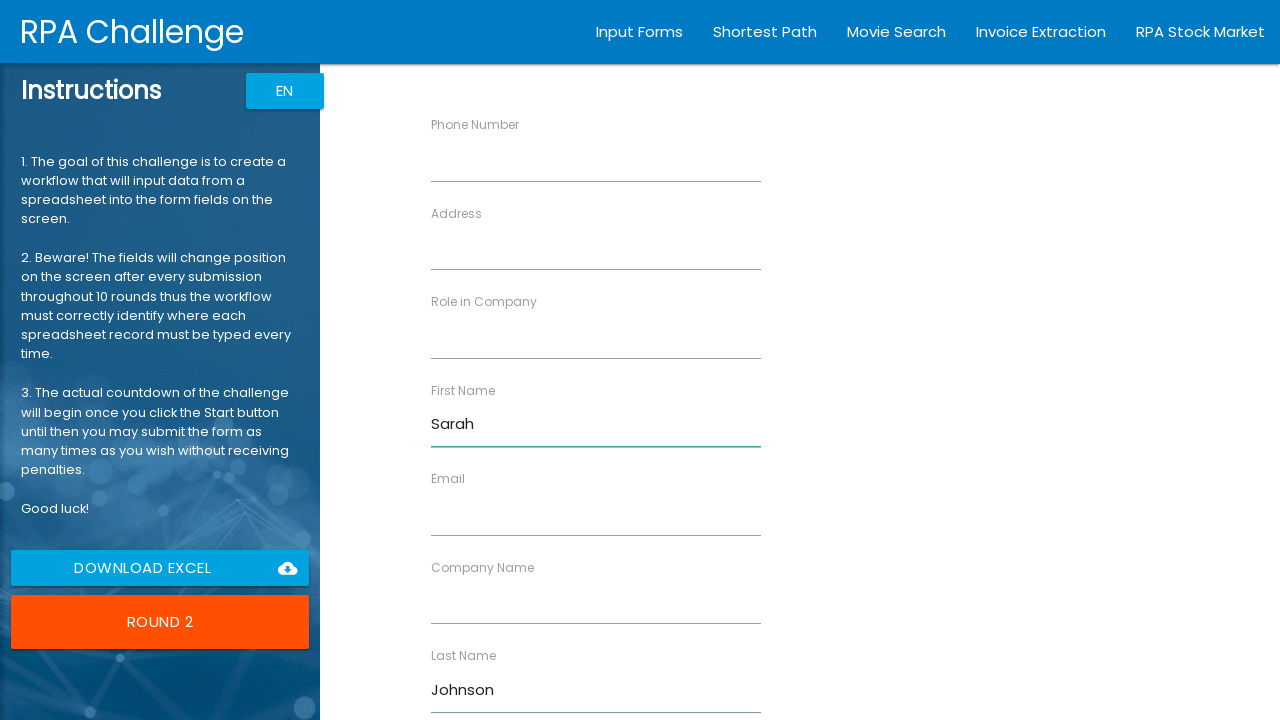

Filled Company Name field with 'Tech Inc' on input[ng-reflect-name='labelCompanyName']
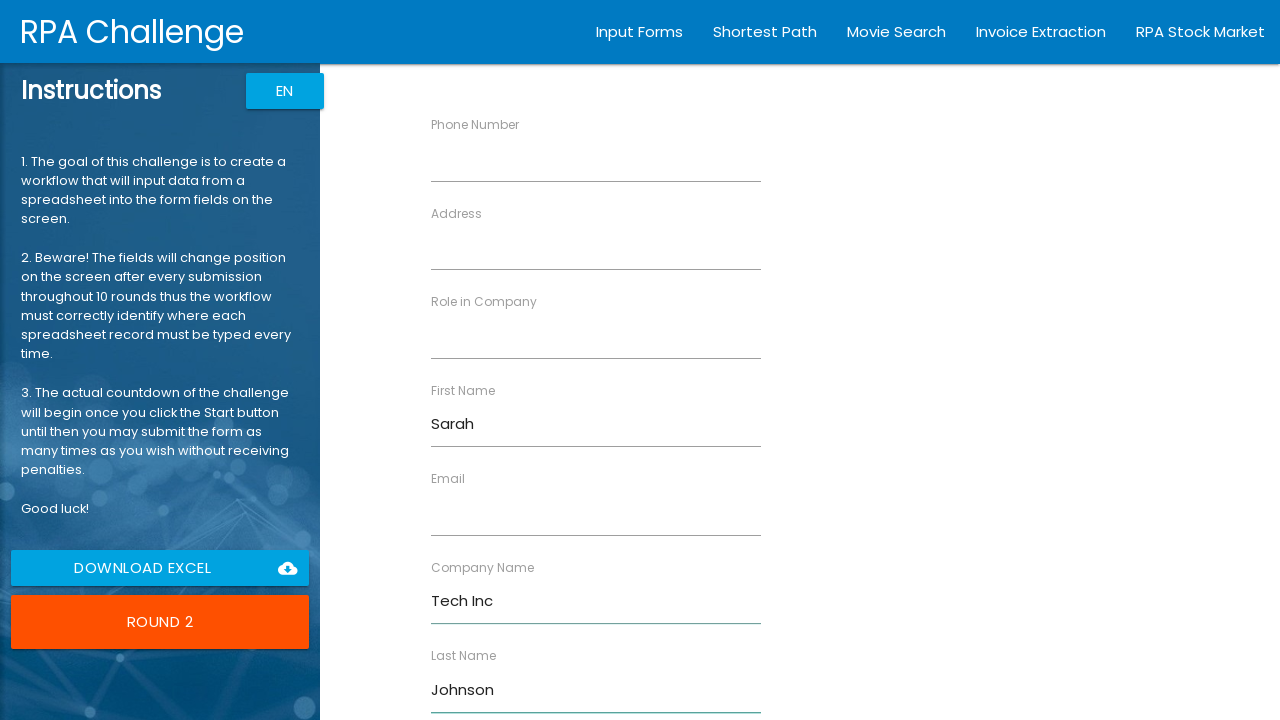

Filled Role field with 'Manager' on input[ng-reflect-name='labelRole']
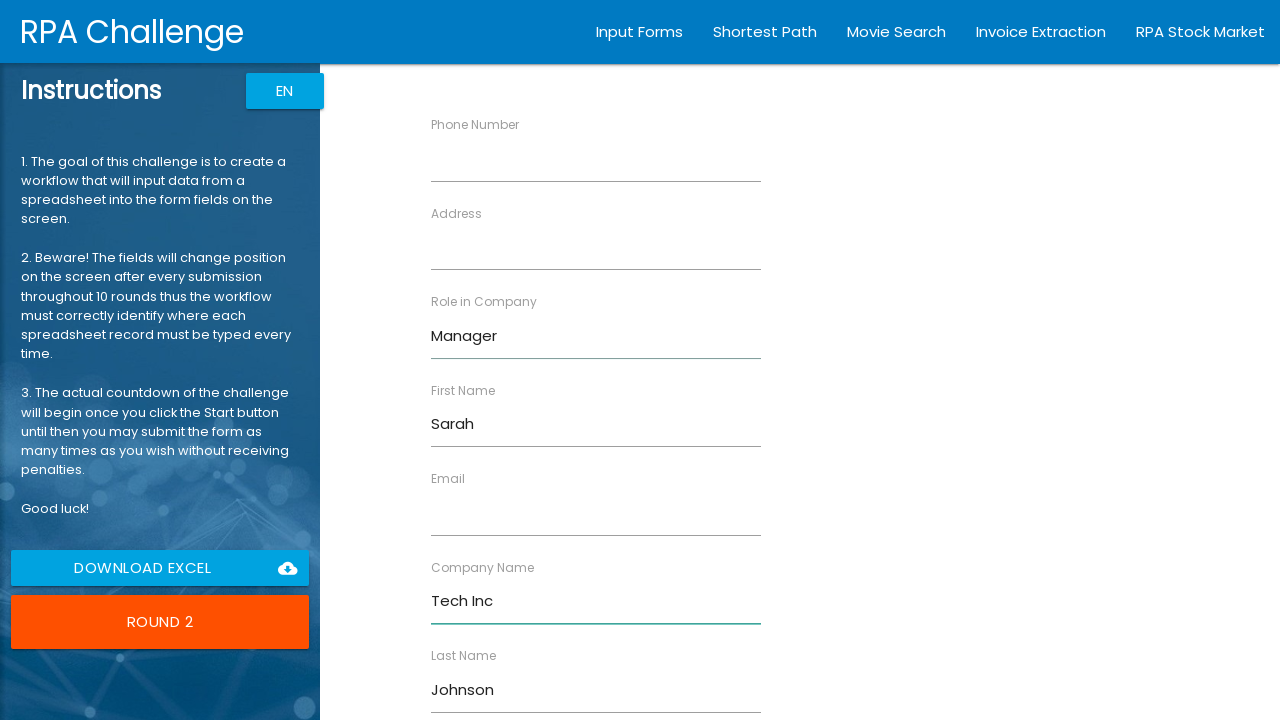

Filled Address field with '456 Oak Ave' on input[ng-reflect-name='labelAddress']
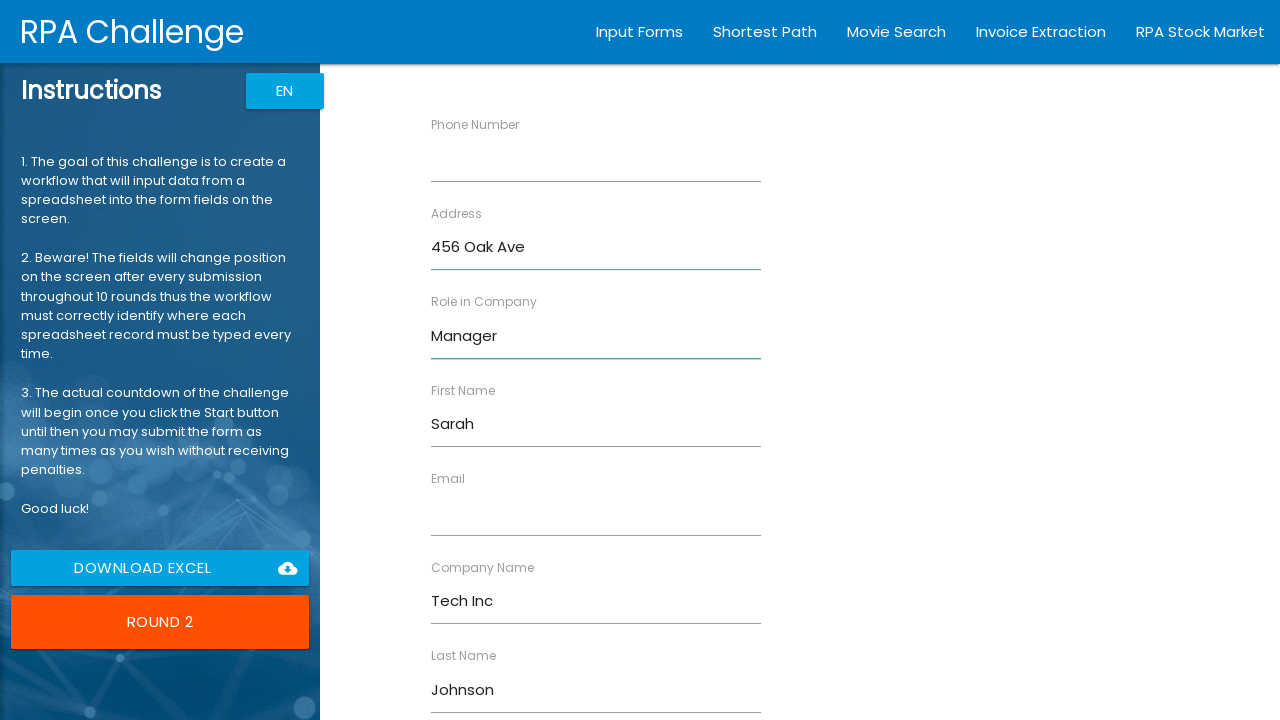

Filled Email field with 'sarah.j@example.com' on input[ng-reflect-name='labelEmail']
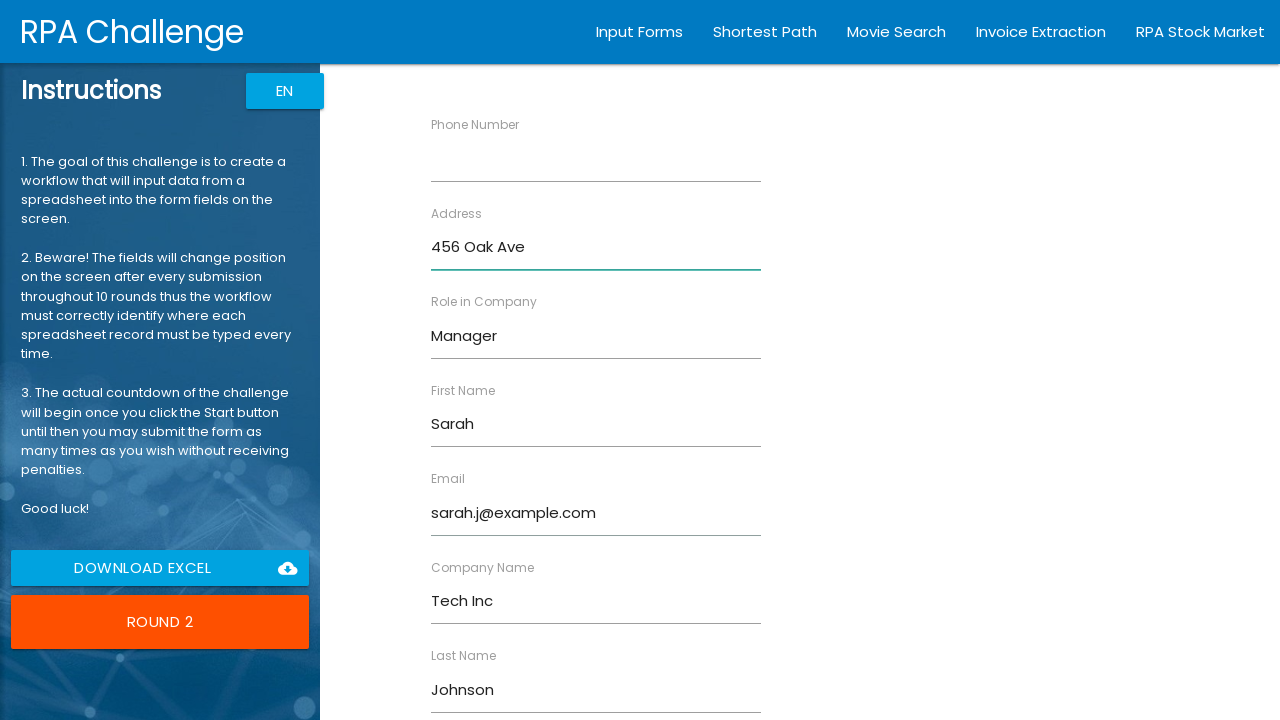

Filled Phone Number field with '555-0102' on input[ng-reflect-name='labelPhone']
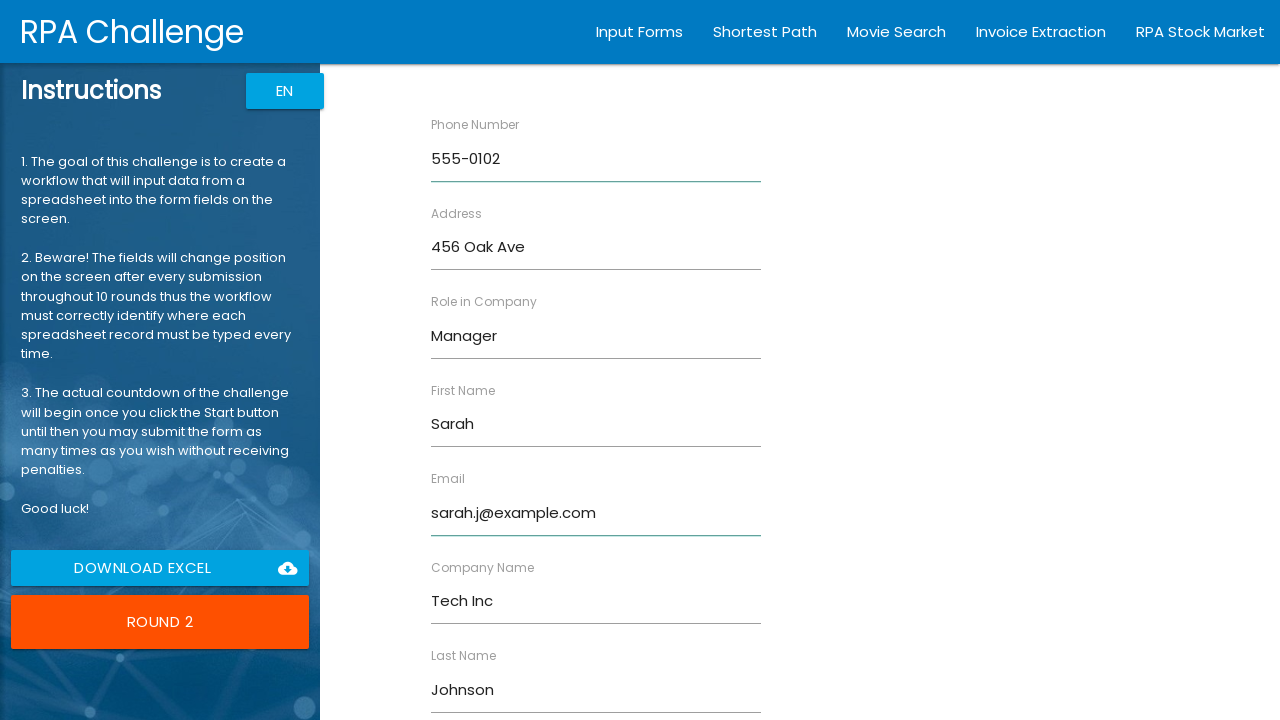

Submitted form for Sarah Johnson at (478, 688) on input[value='Submit']
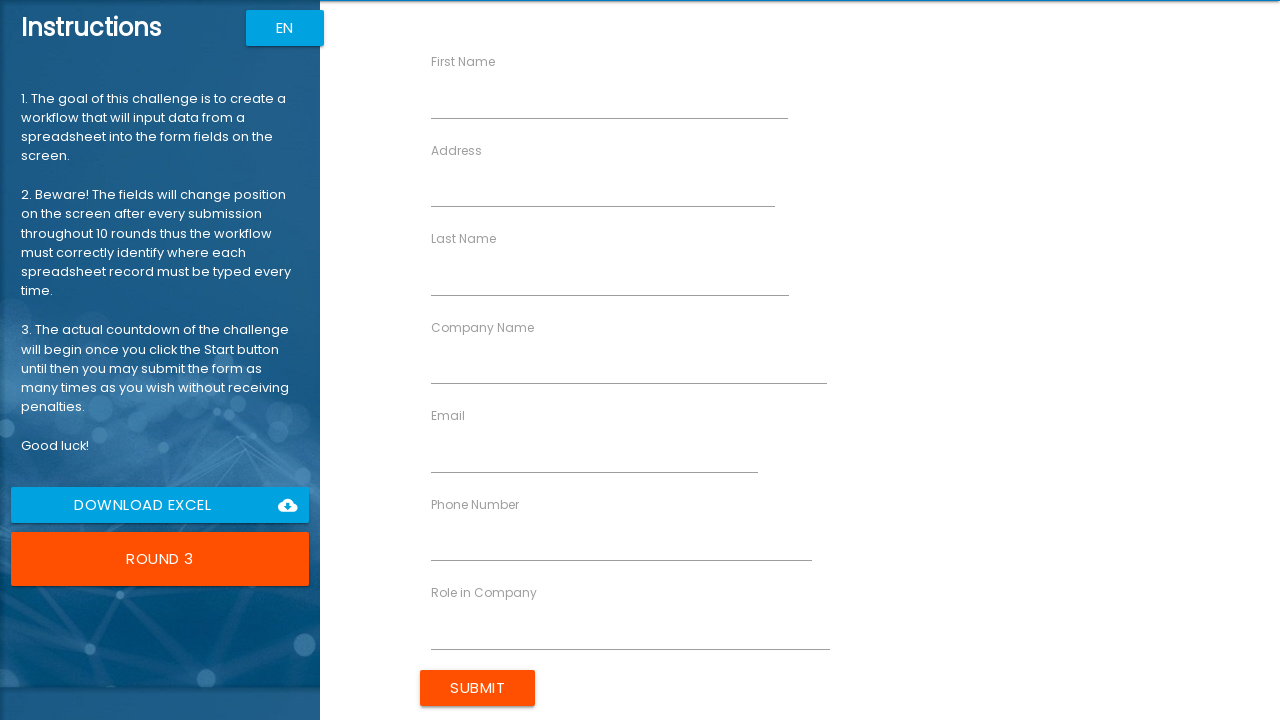

Filled First Name field with 'Michael' on input[ng-reflect-name='labelFirstName']
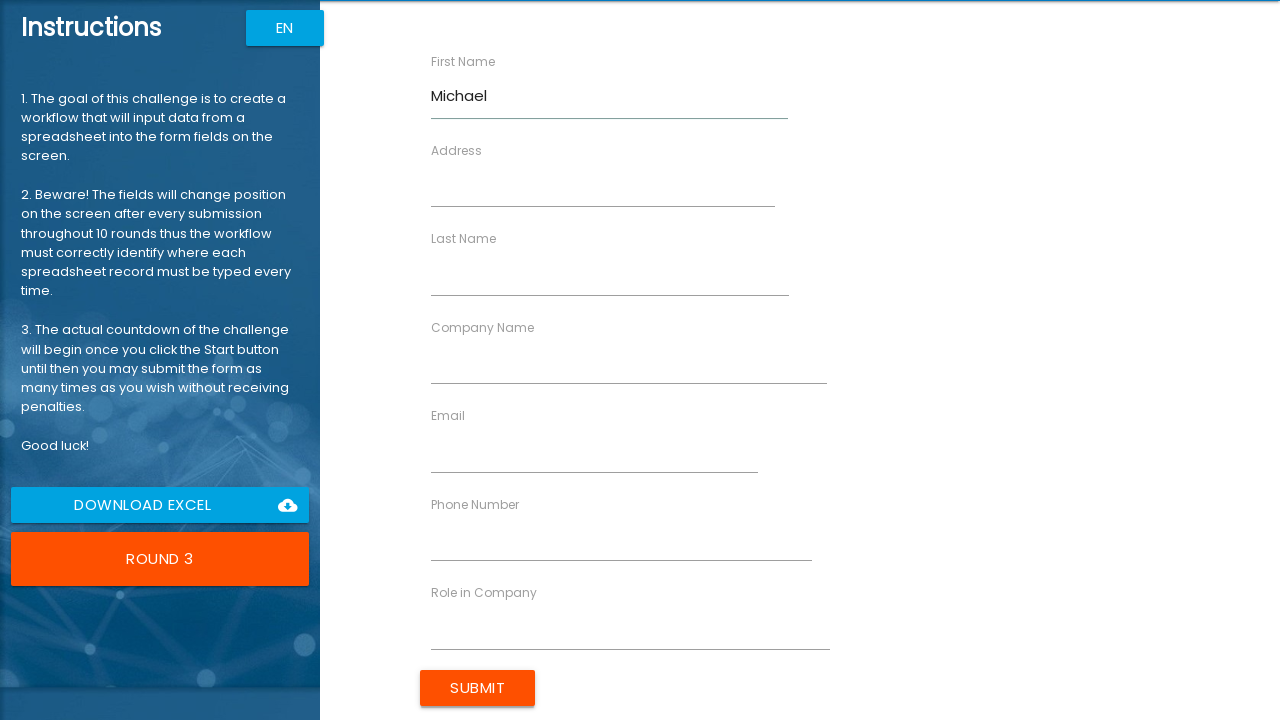

Filled Last Name field with 'Brown' on input[ng-reflect-name='labelLastName']
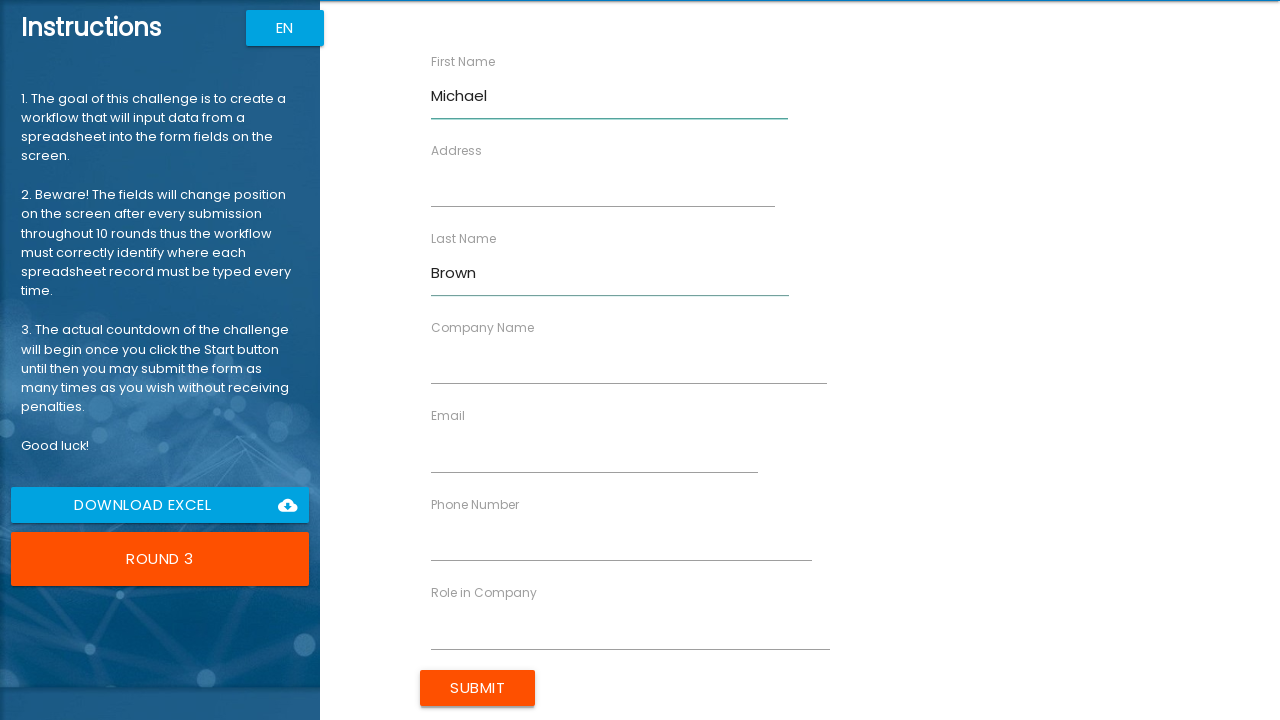

Filled Company Name field with 'Global Solutions' on input[ng-reflect-name='labelCompanyName']
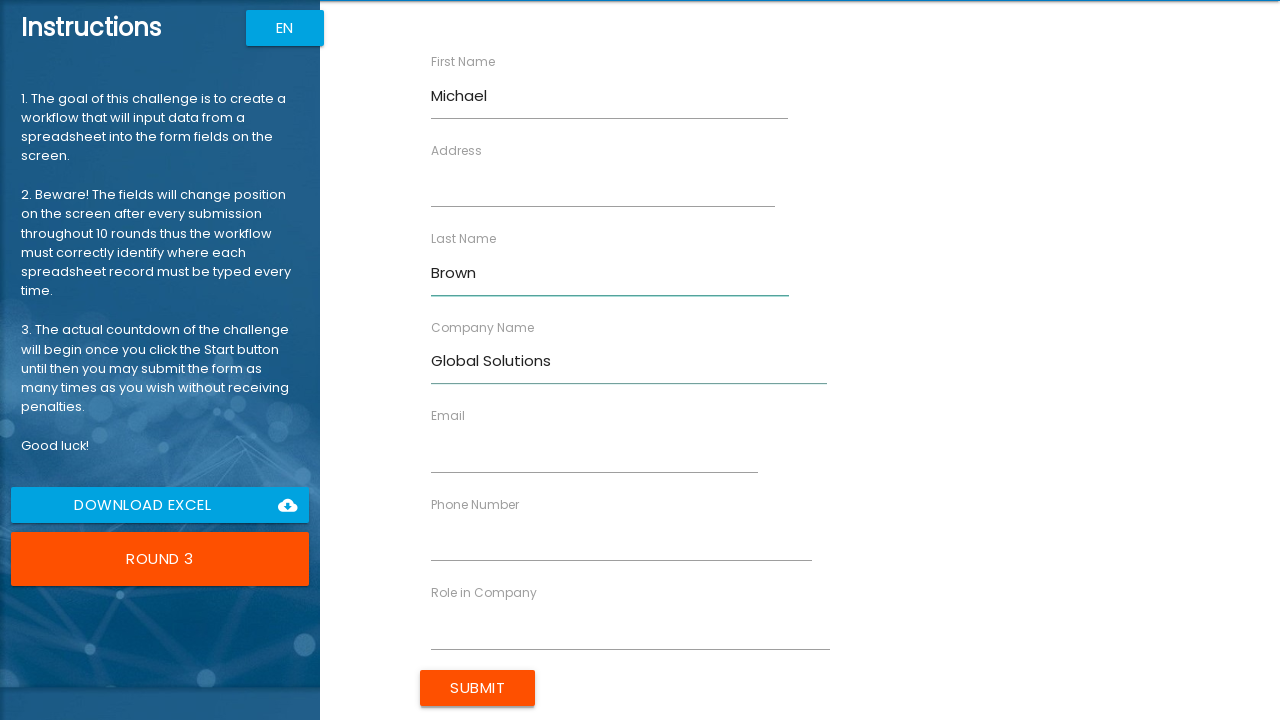

Filled Role field with 'Analyst' on input[ng-reflect-name='labelRole']
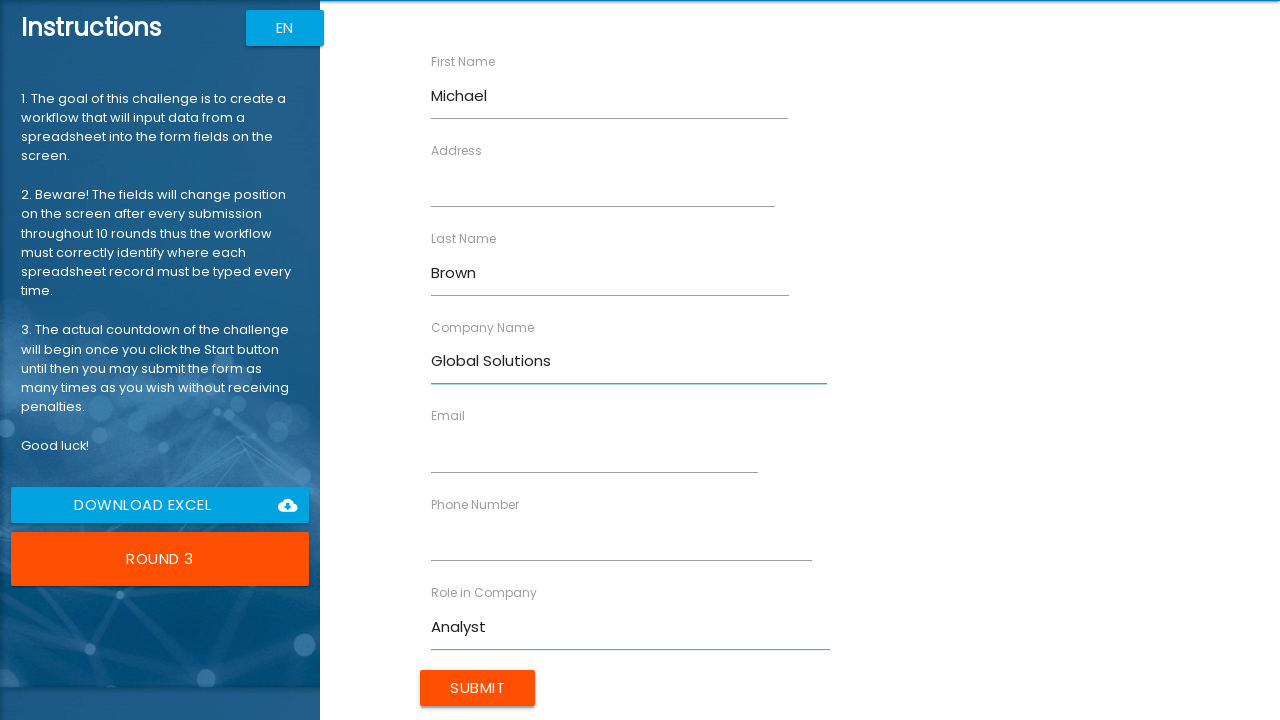

Filled Address field with '789 Pine Rd' on input[ng-reflect-name='labelAddress']
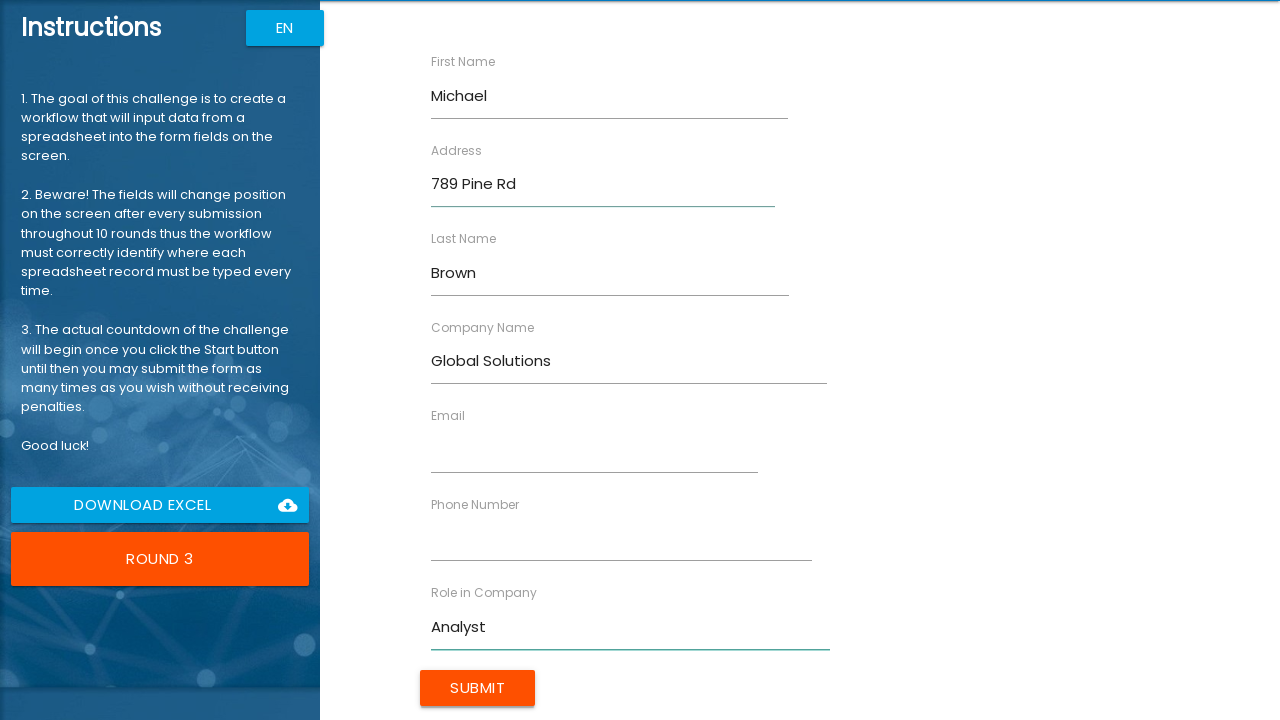

Filled Email field with 'm.brown@example.com' on input[ng-reflect-name='labelEmail']
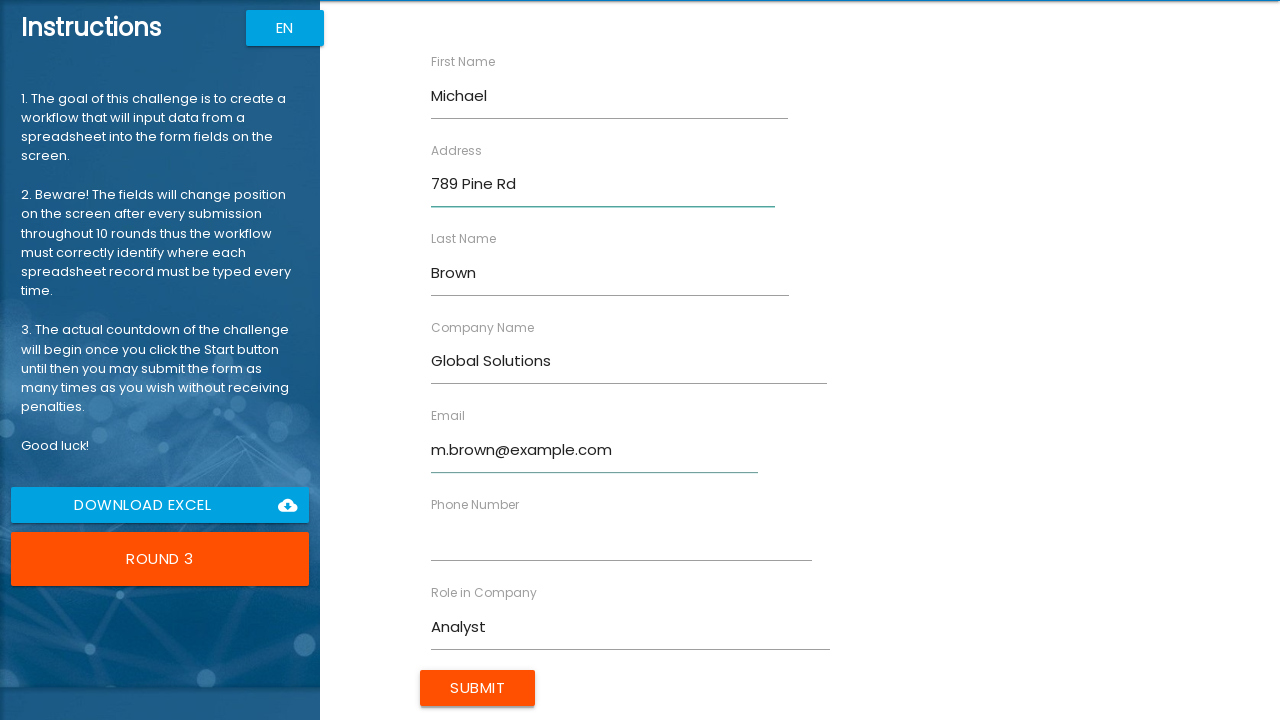

Filled Phone Number field with '555-0103' on input[ng-reflect-name='labelPhone']
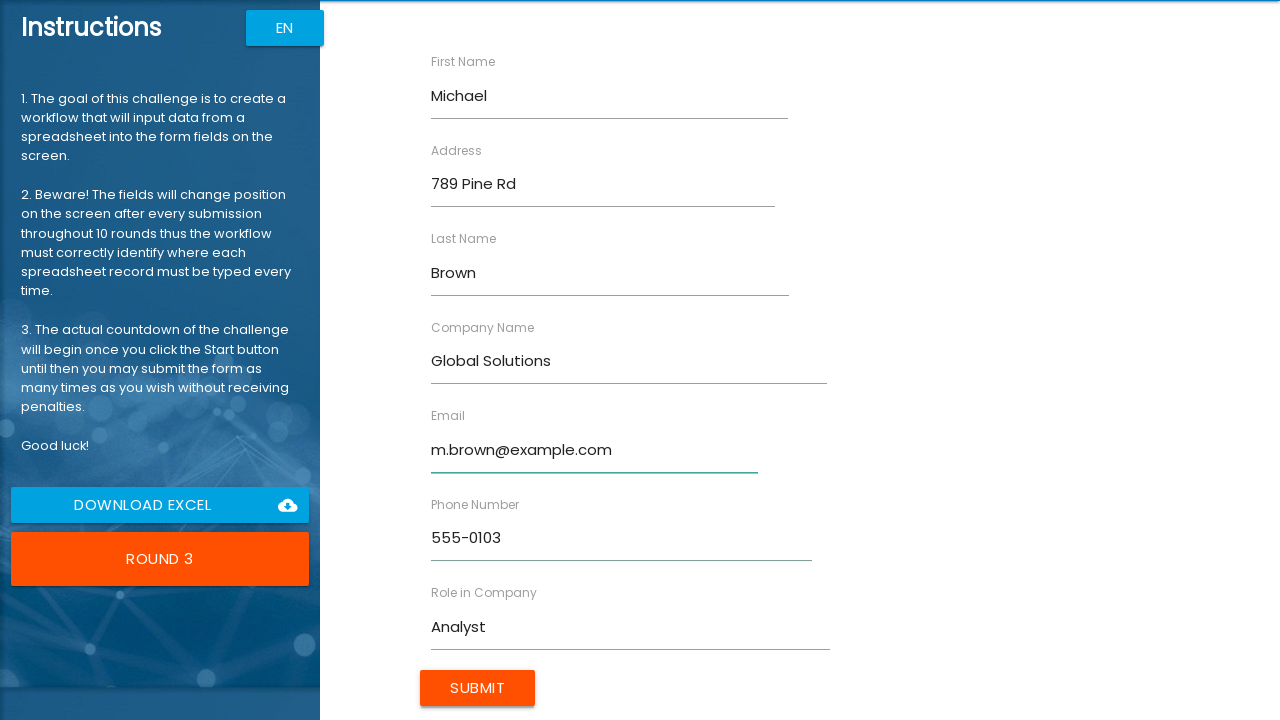

Submitted form for Michael Brown at (478, 688) on input[value='Submit']
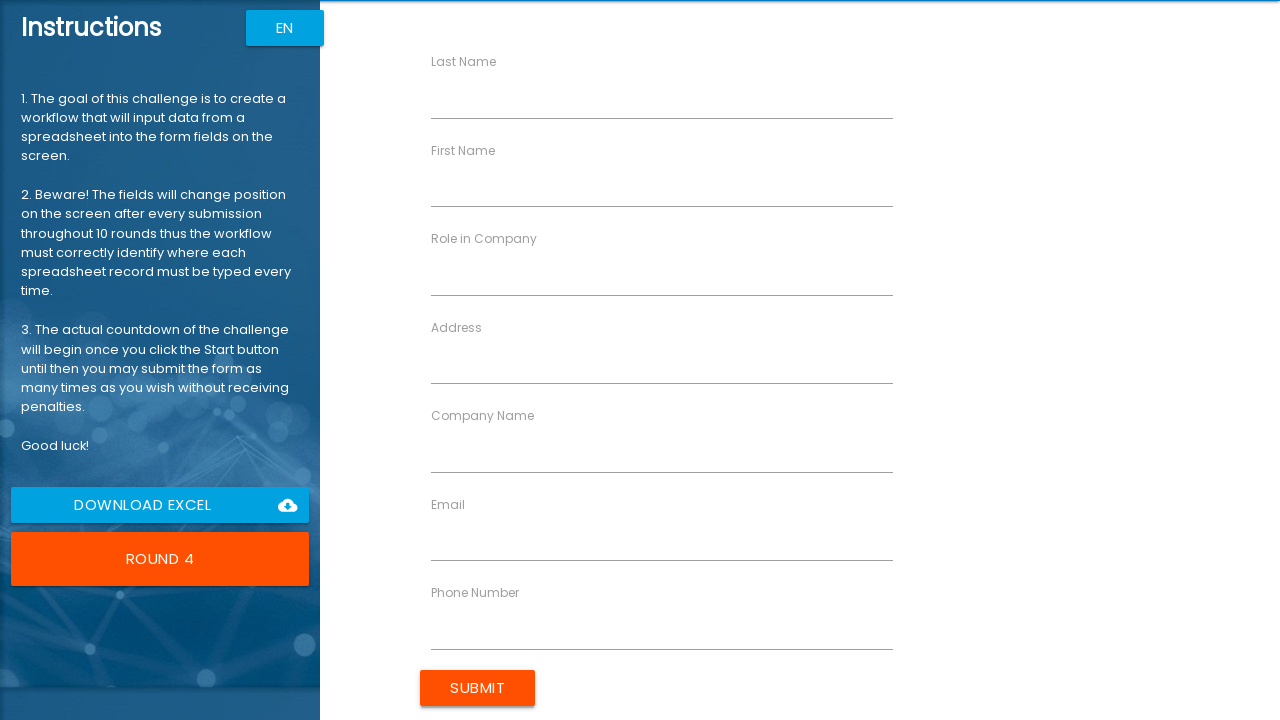

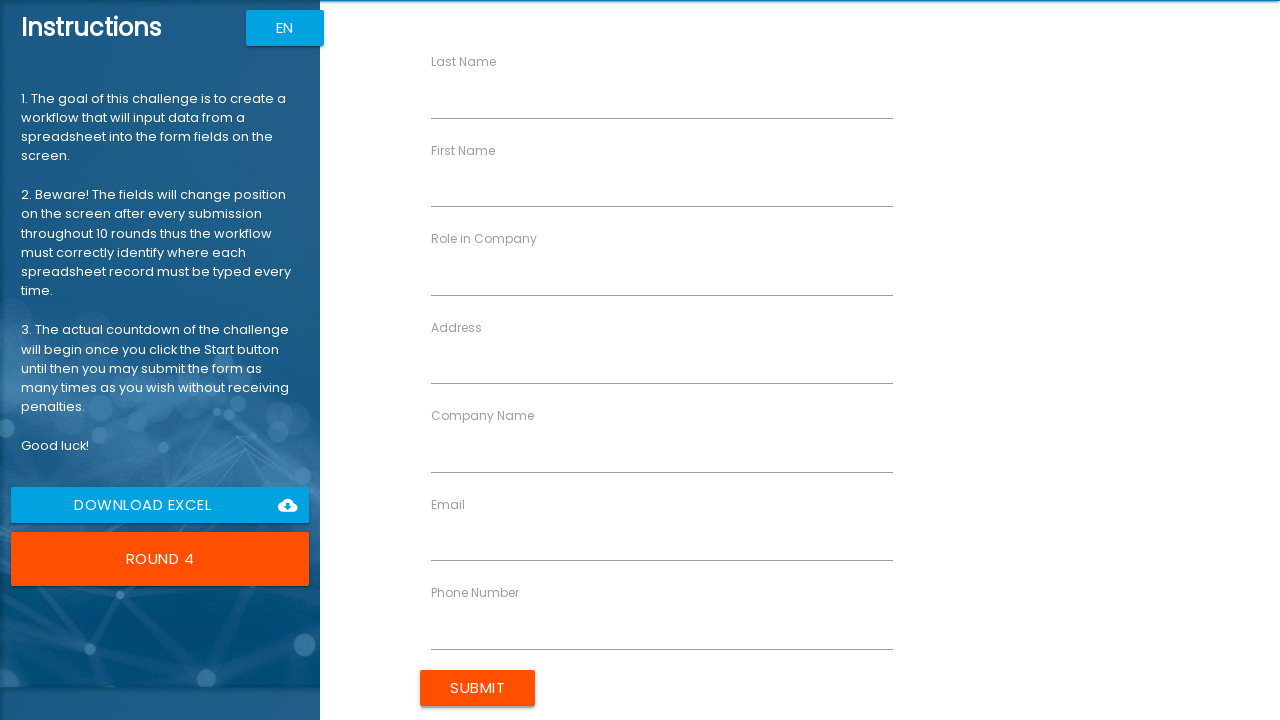